Tests prompt JavaScript alert by clicking a button, entering text into the prompt, and accepting it

Starting URL: https://training-support.net/webelements/alerts

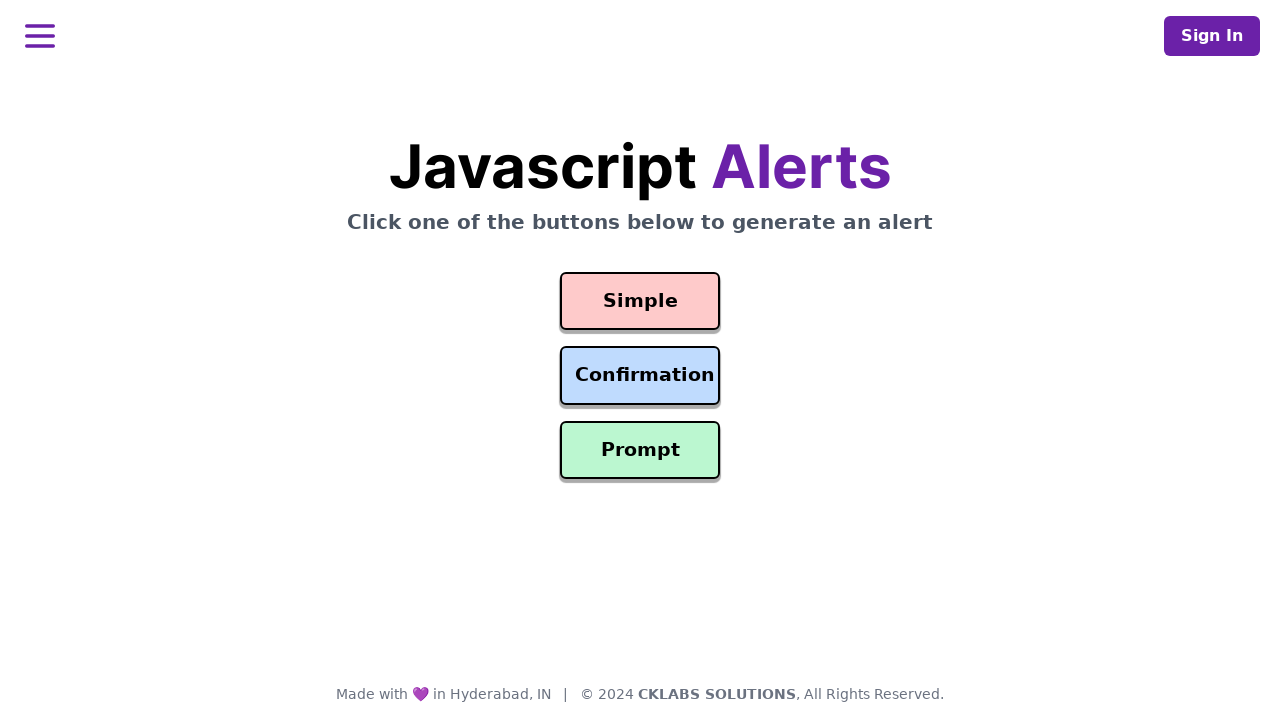

Set up dialog handler to accept prompt with text 'Awesome!'
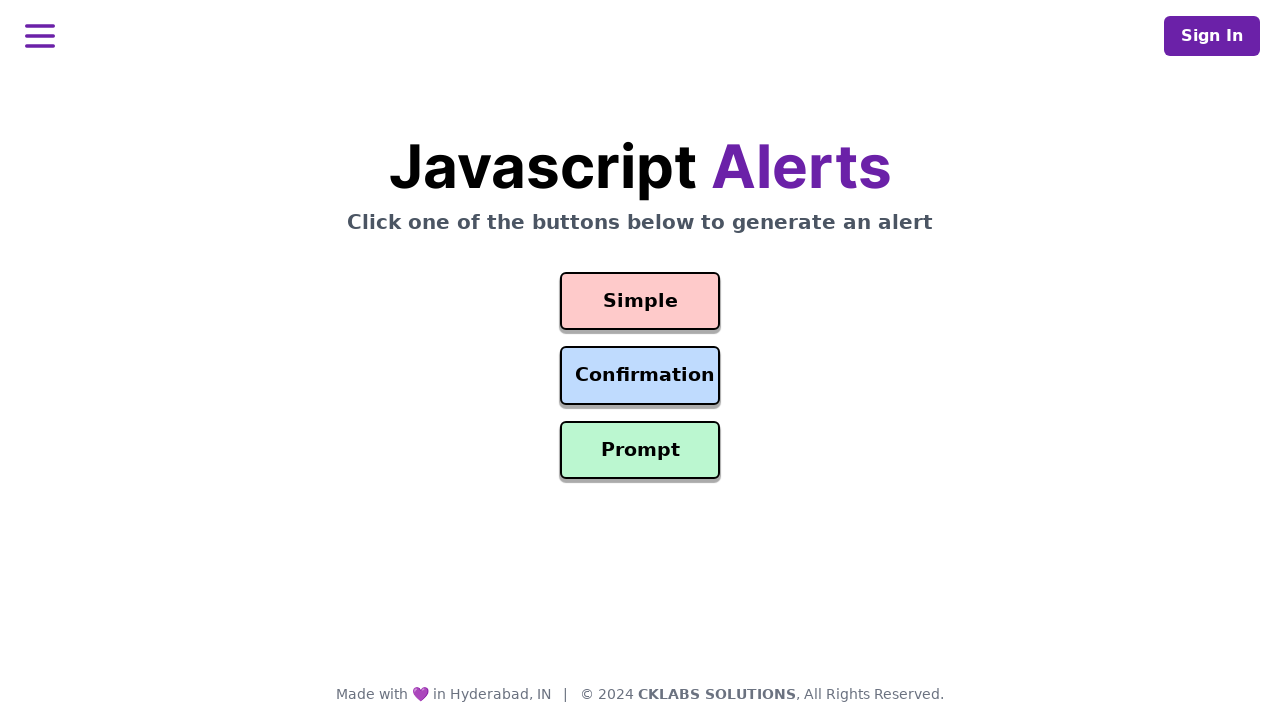

Clicked button to trigger prompt alert at (640, 450) on #prompt
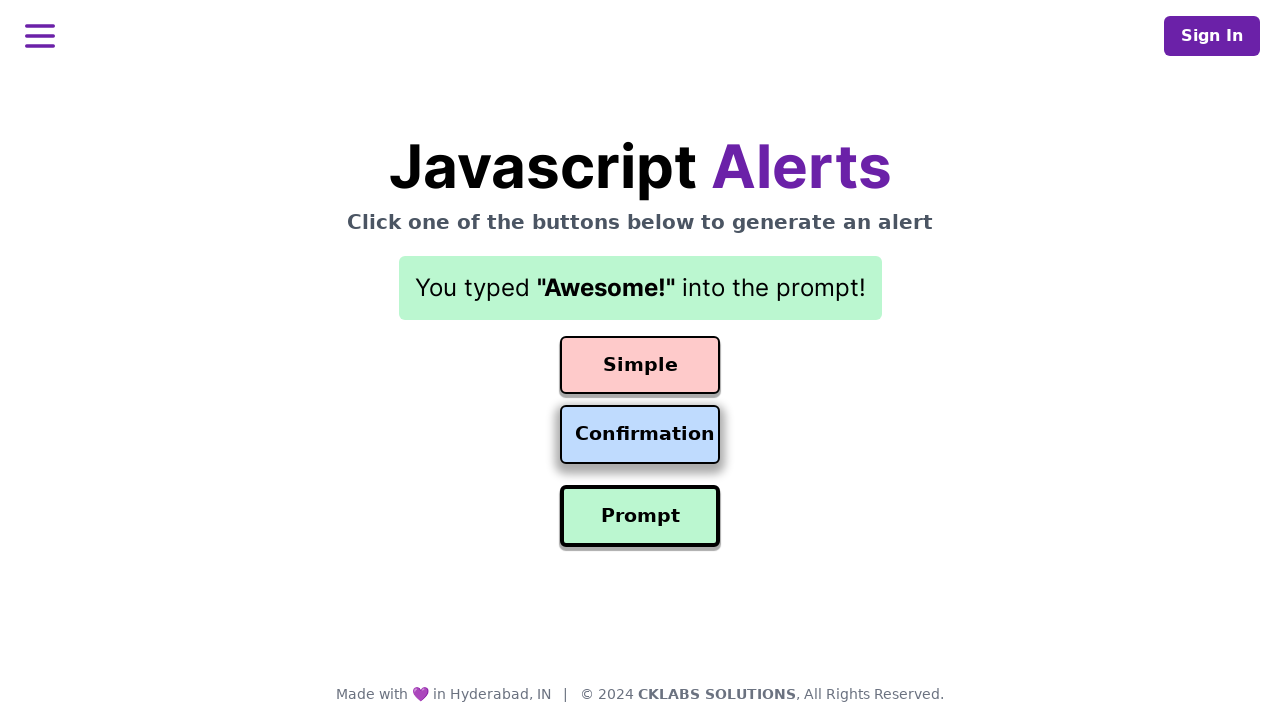

Waited for prompt alert to be processed
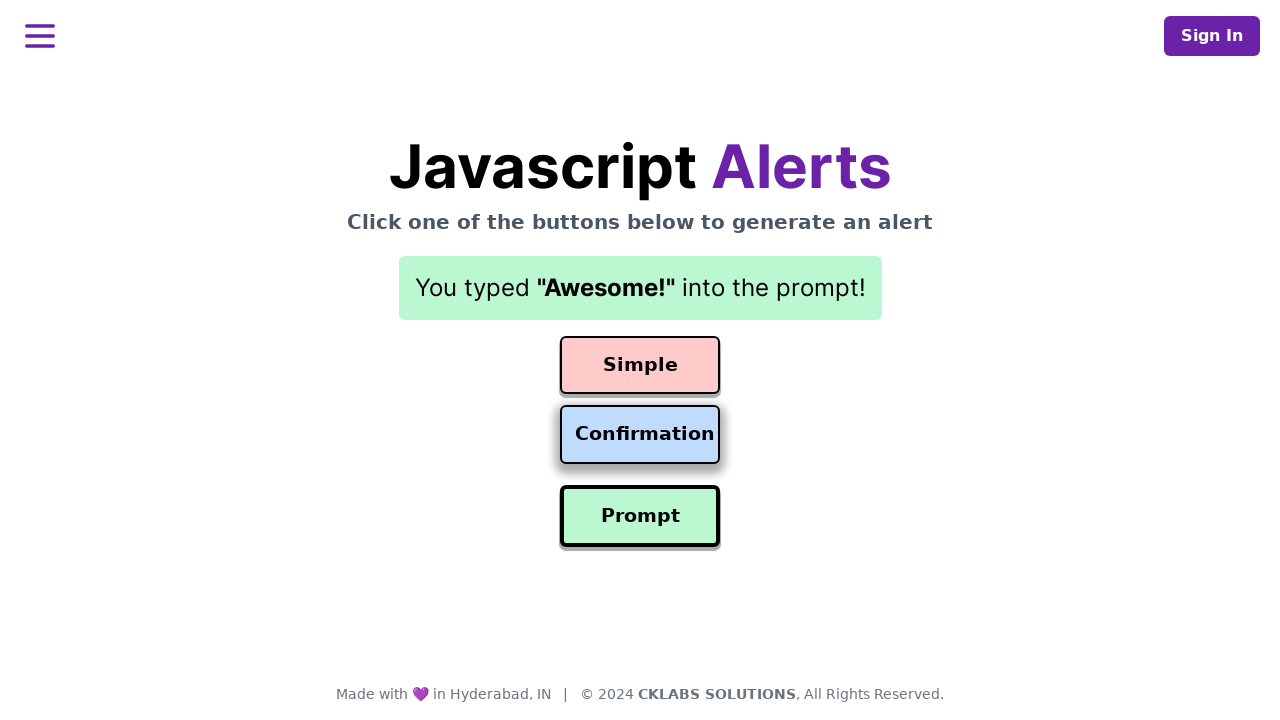

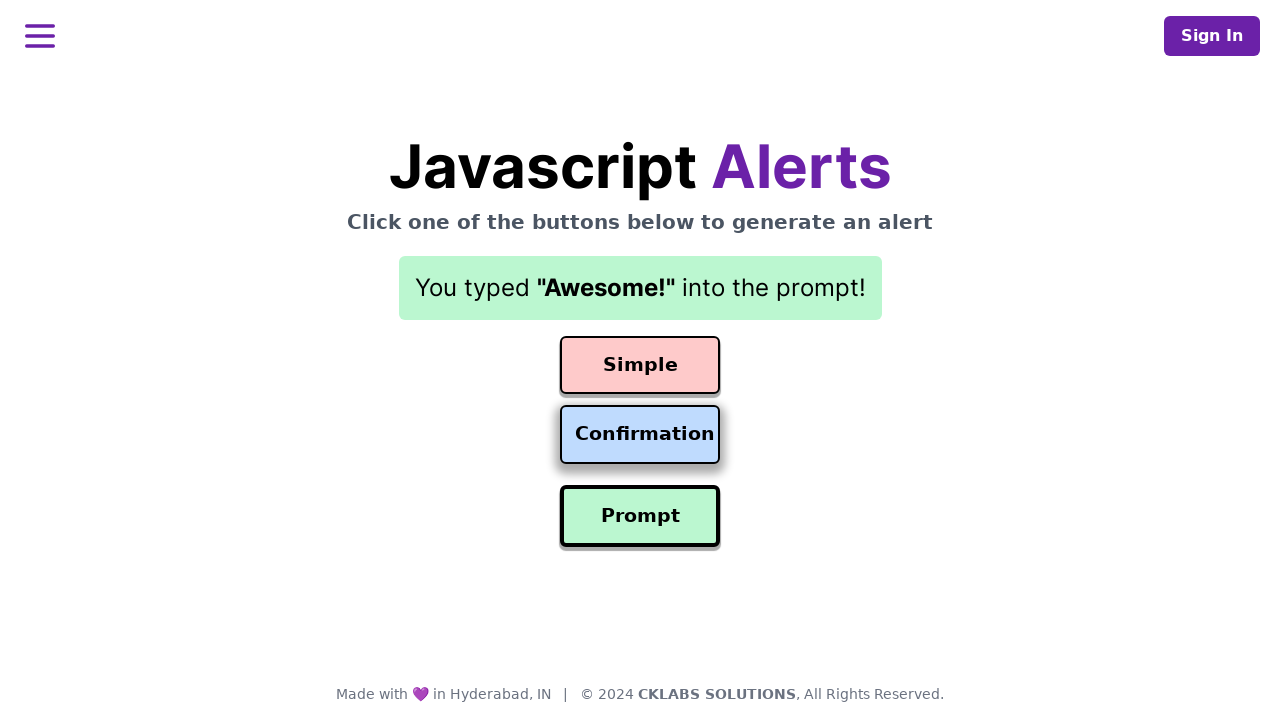